Tests confirm dialog by clicking the button, dismissing the alert, and verifying the cancel result text

Starting URL: https://demoqa.com/alerts

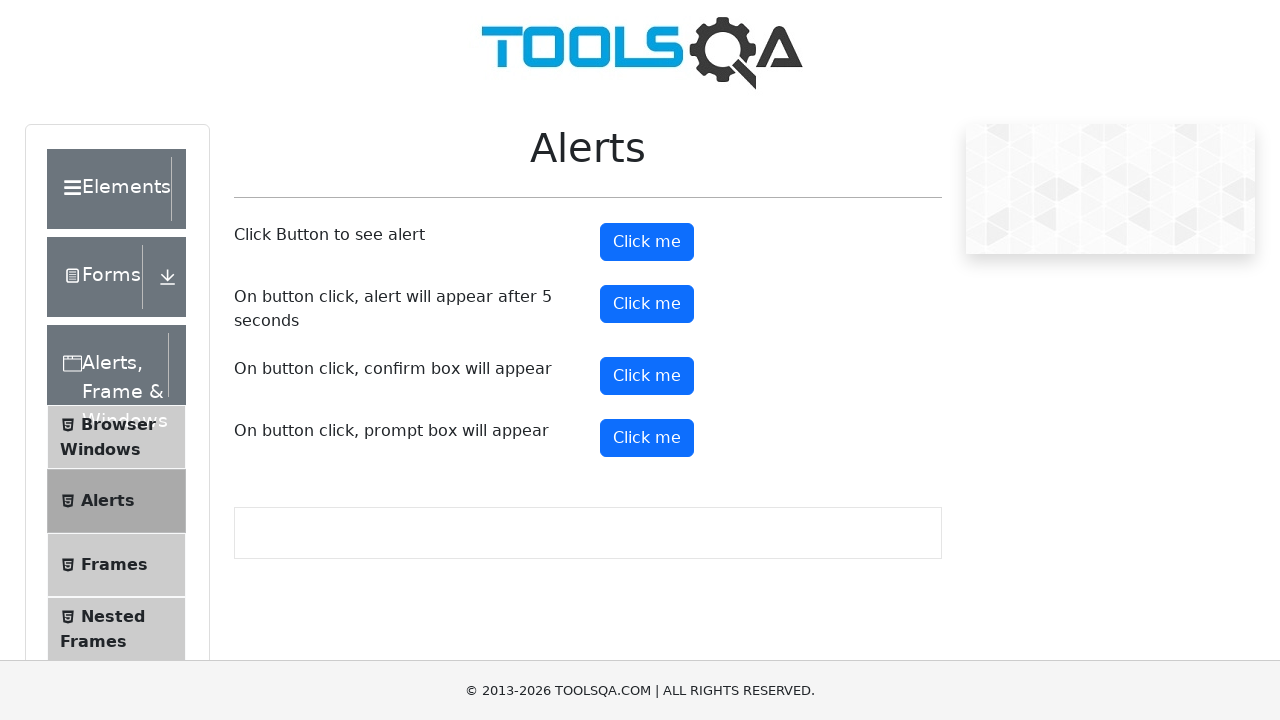

Set up dialog handler to dismiss alerts
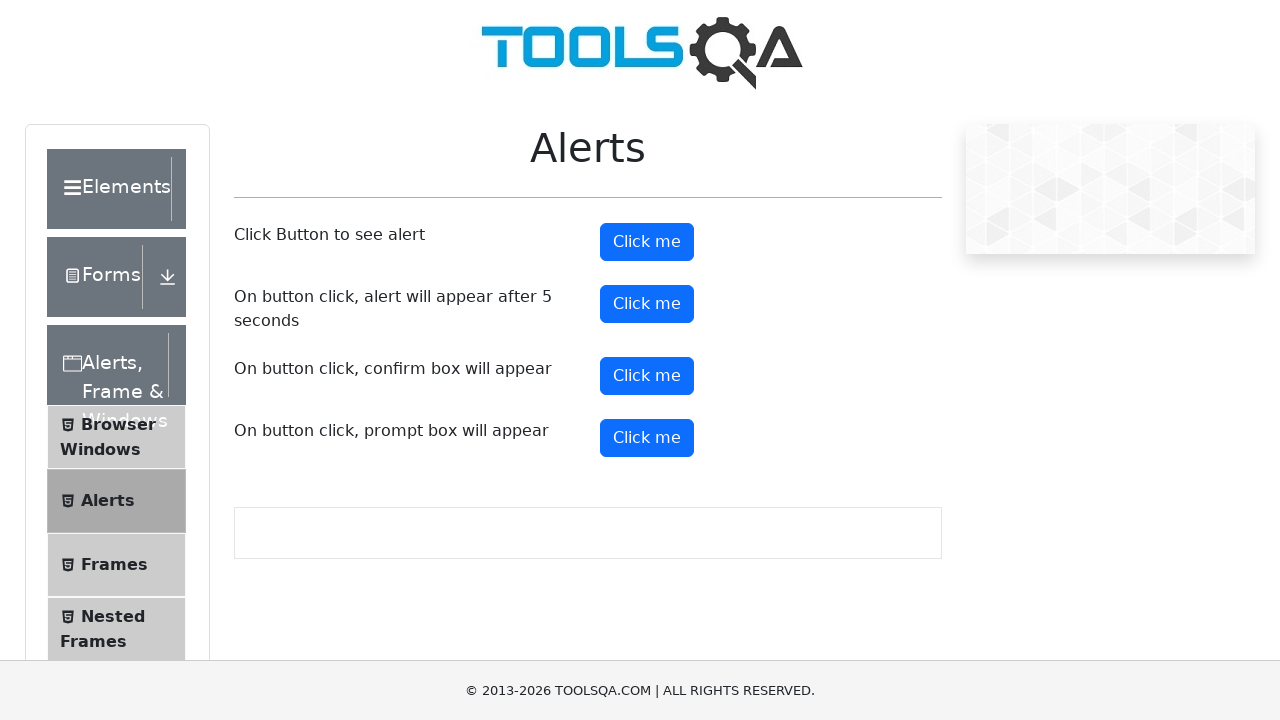

Clicked the confirm button to trigger dialog at (647, 376) on #confirmButton
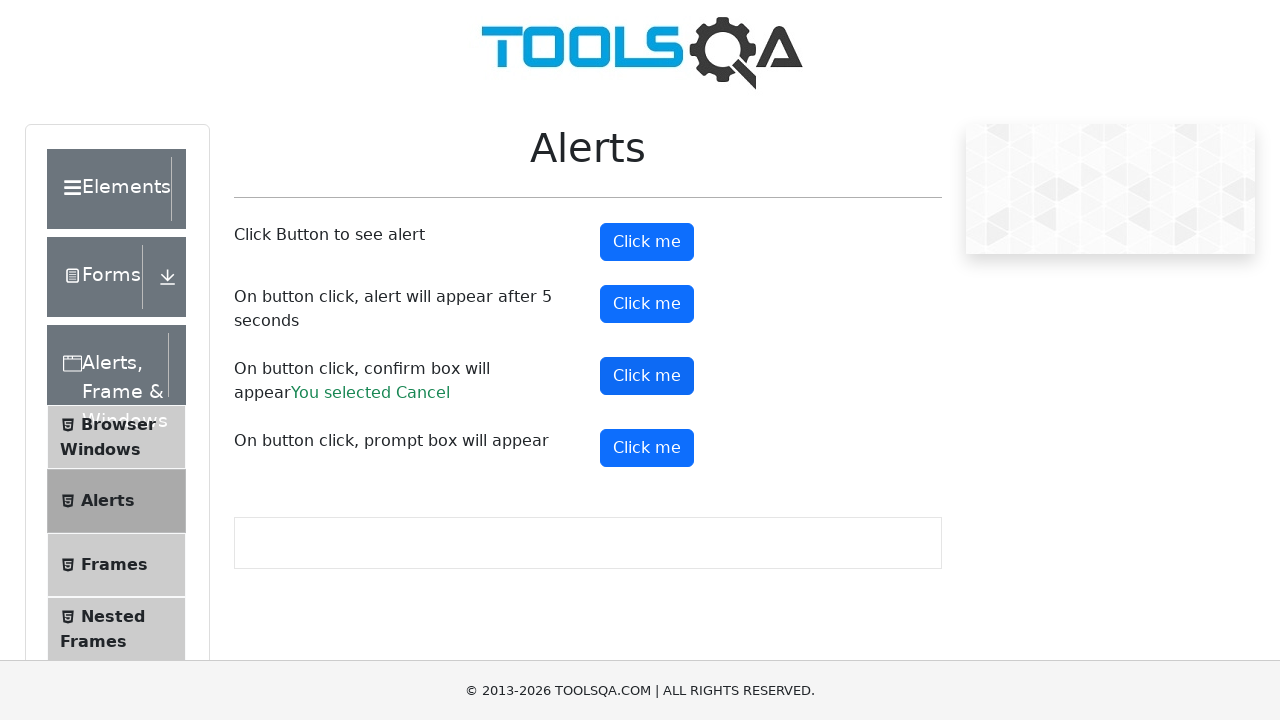

Waited for confirm result text to appear
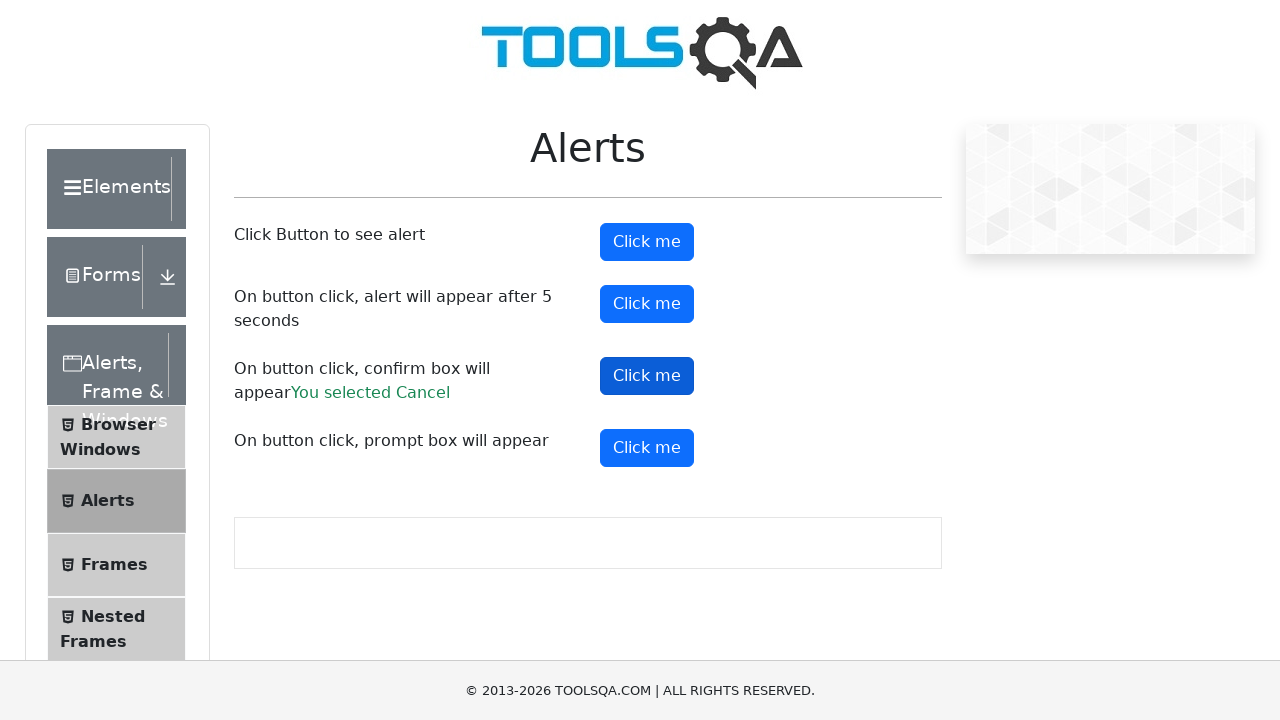

Retrieved confirm result text content
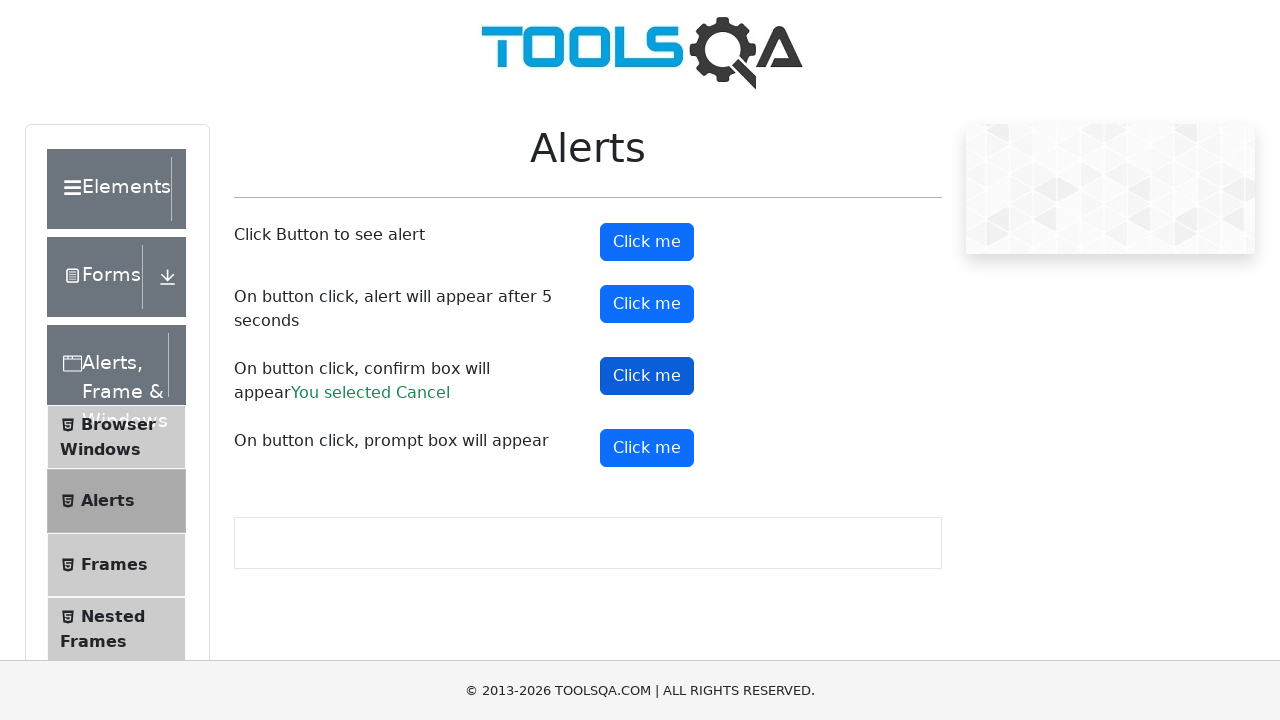

Verified result text equals 'You selected Cancel'
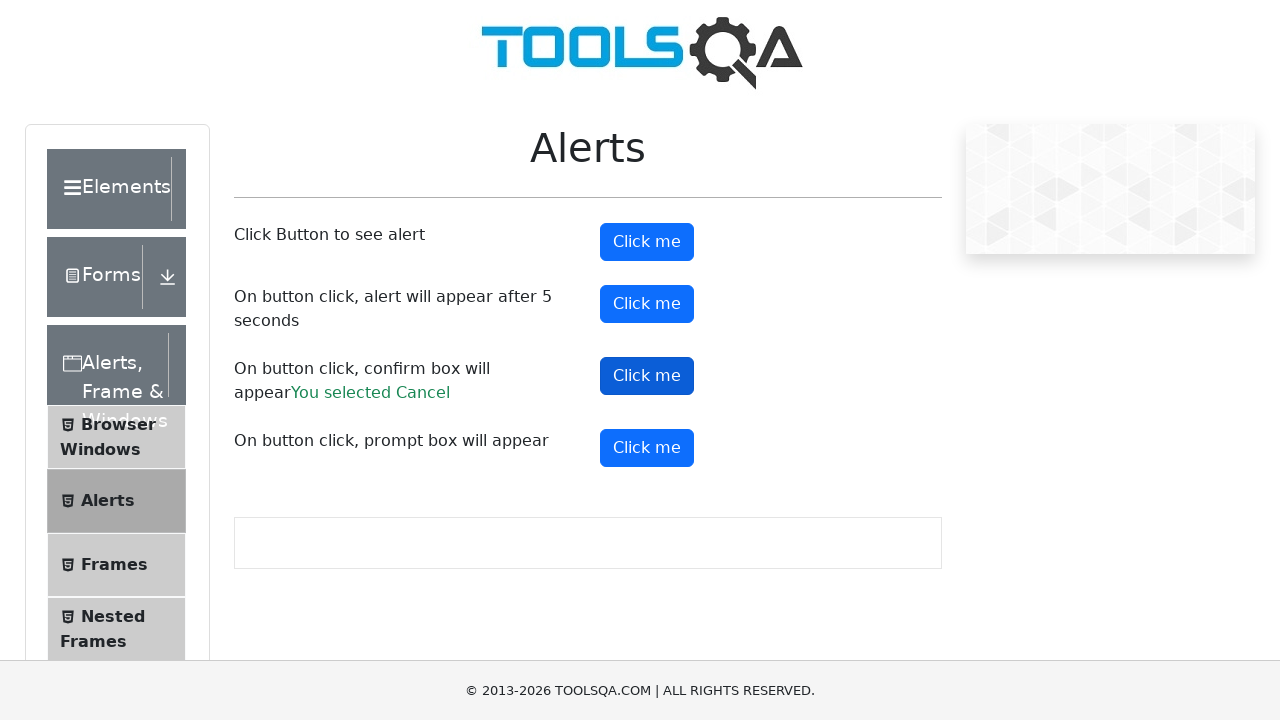

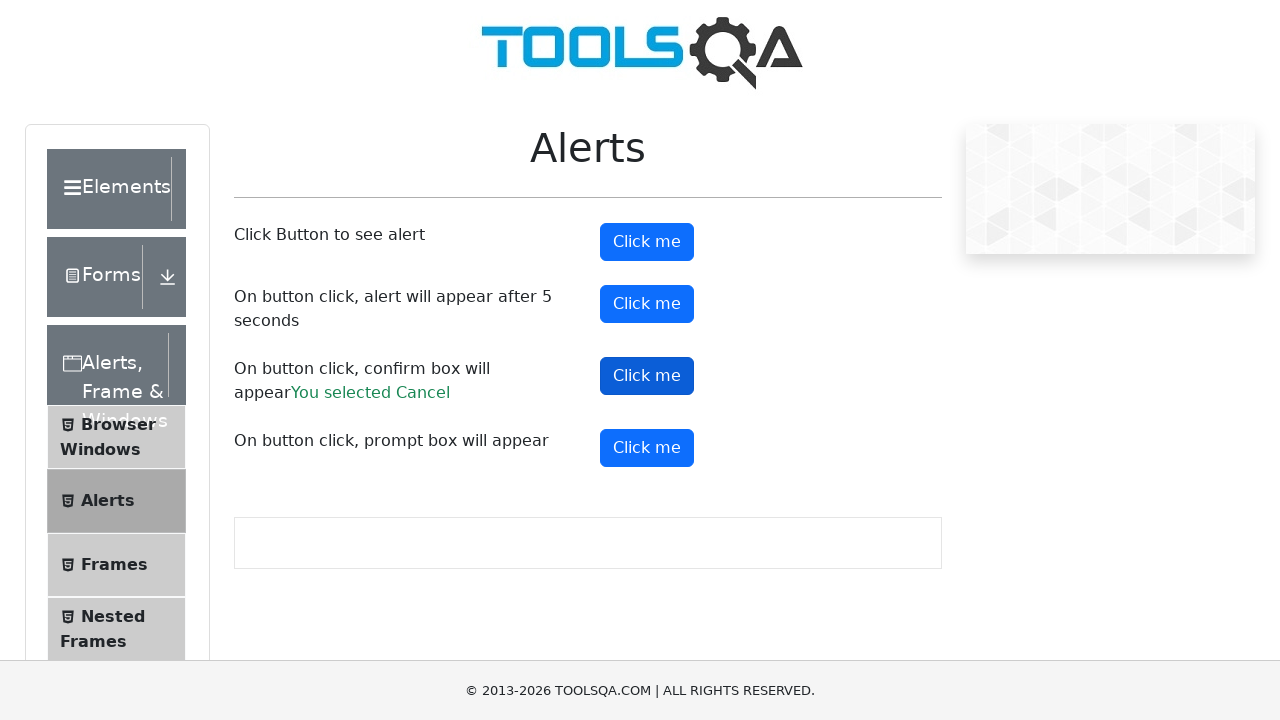